Tests clicking a series of "easy to sync" buttons in sequence and verifies the success message

Starting URL: https://eviltester.github.io/synchole/buttons.html

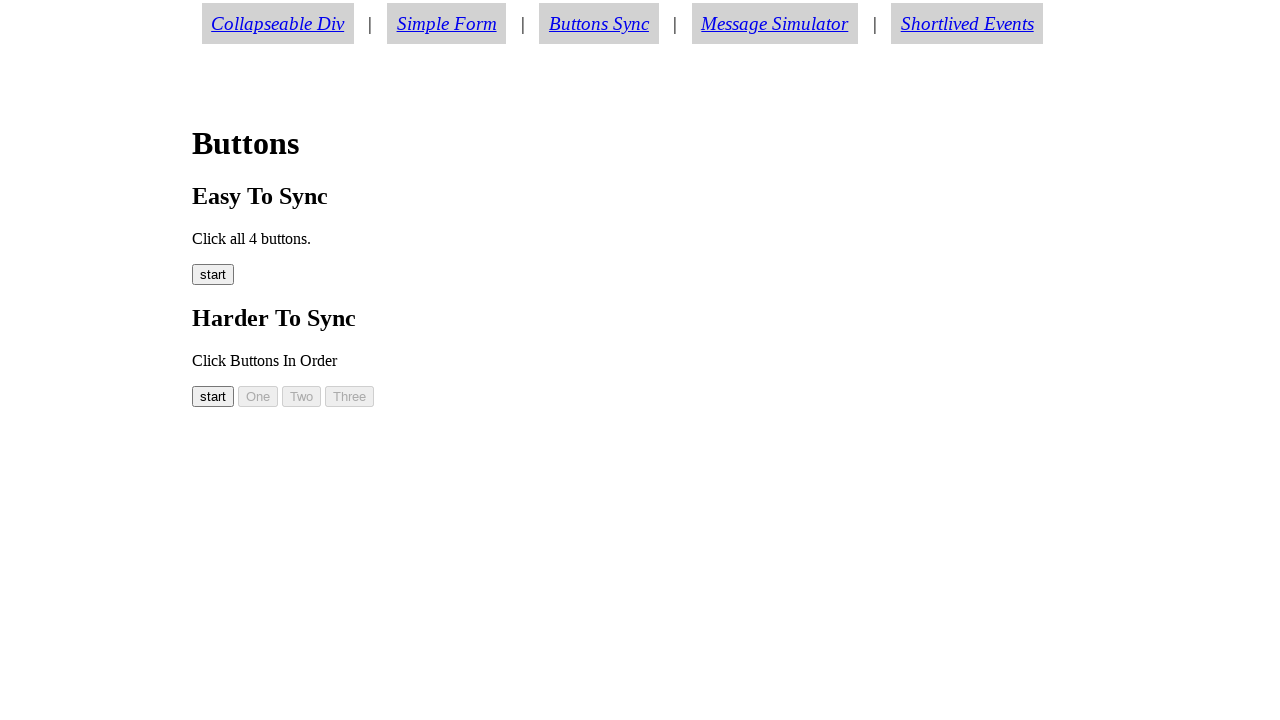

Clicked easy button #easy00 at (213, 275) on #easy00
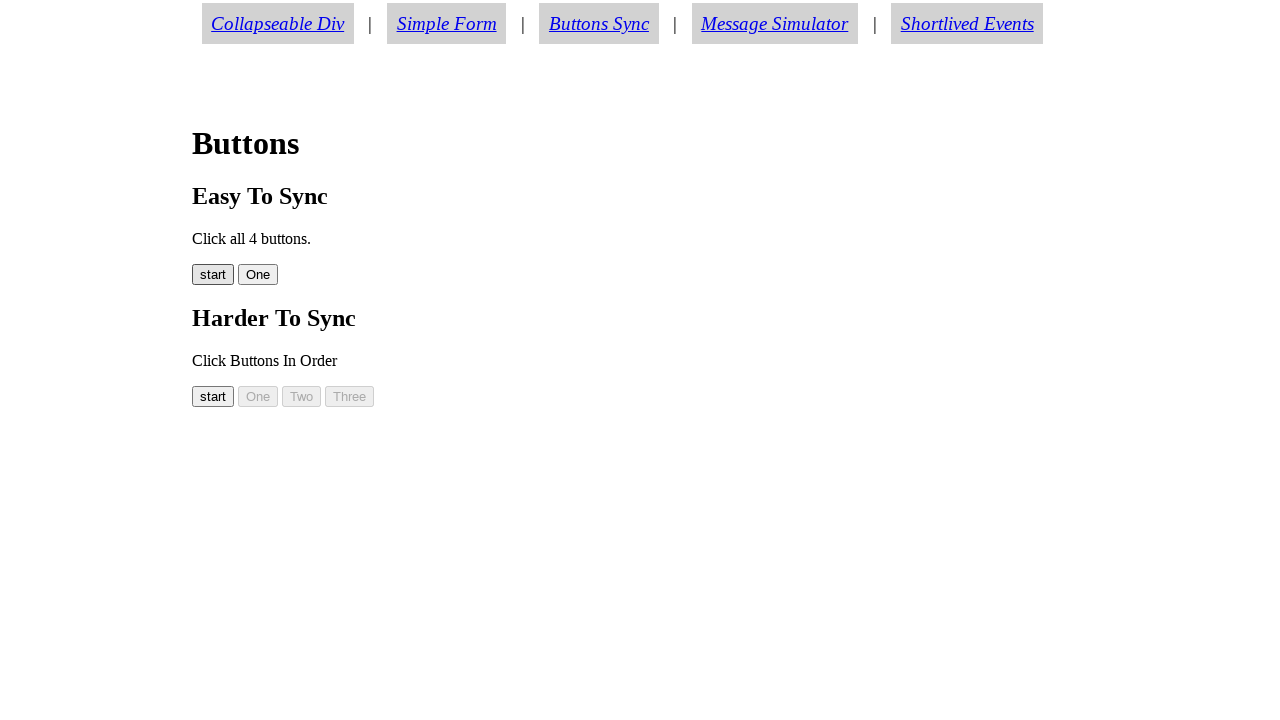

Clicked easy button #easy01 at (258, 275) on #easy01
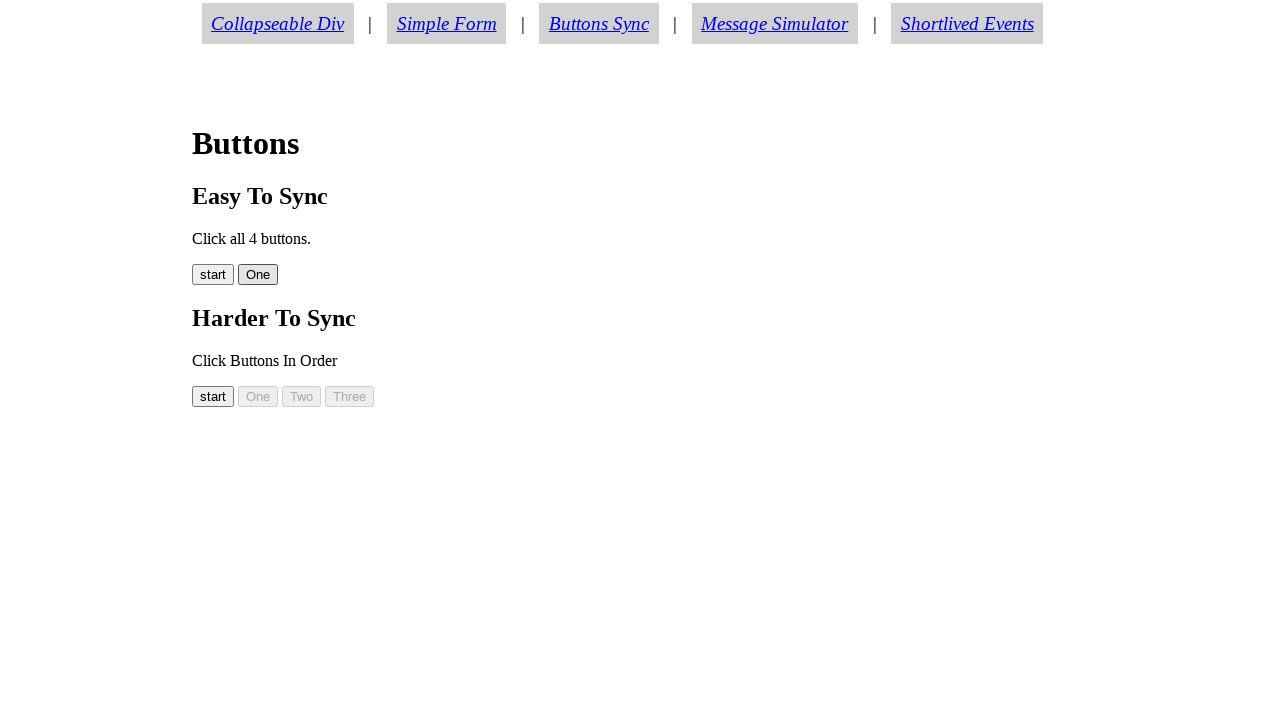

Clicked easy button #easy02 at (298, 275) on #easy02
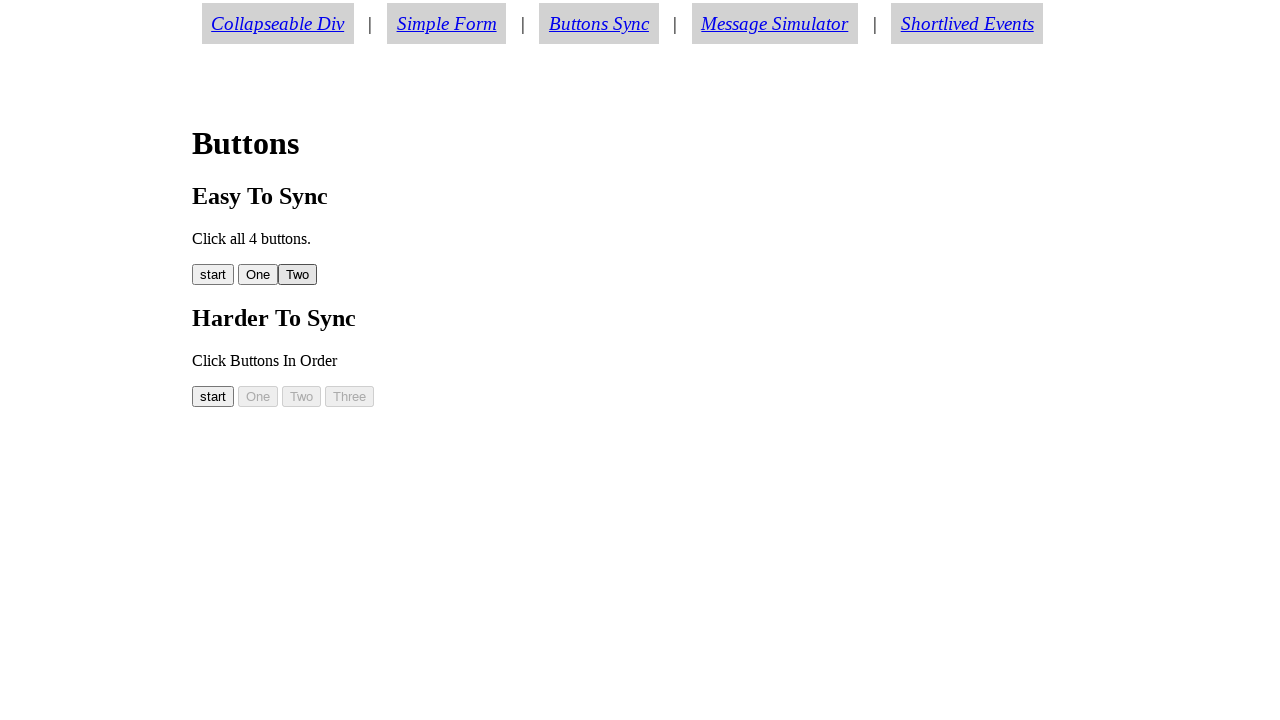

Clicked easy button #easy03 at (342, 275) on #easy03
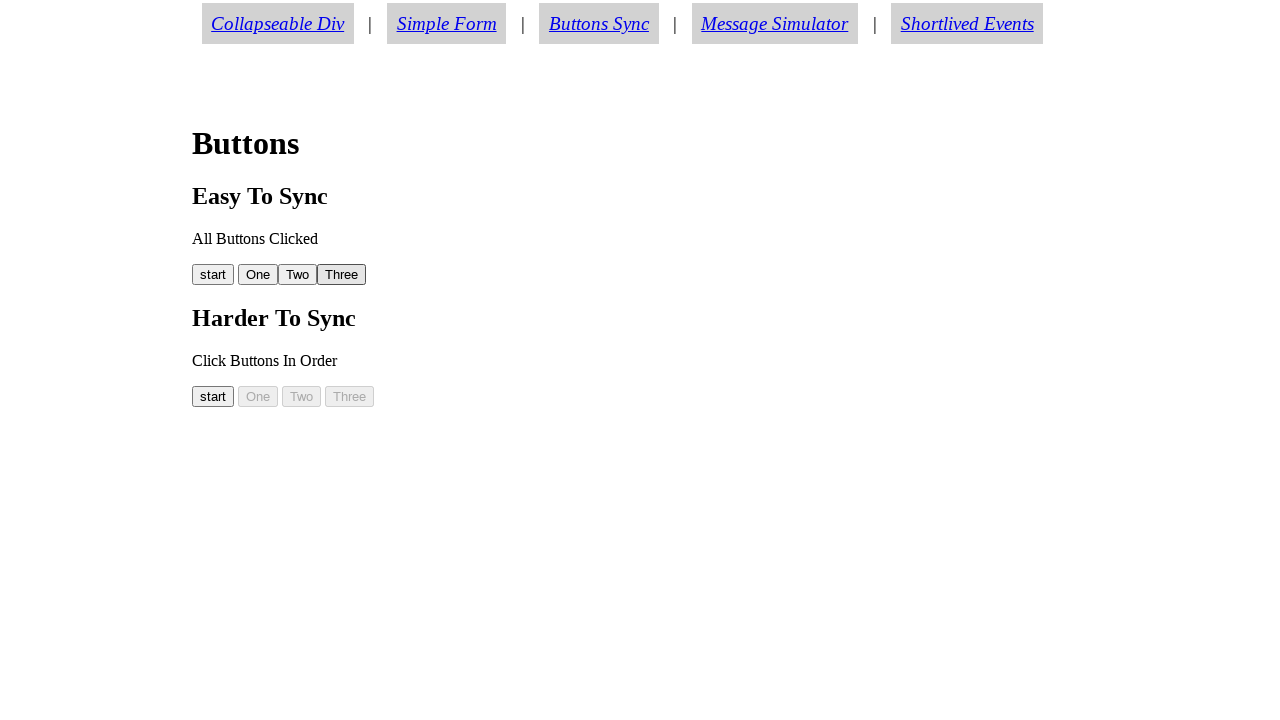

Success message element appeared
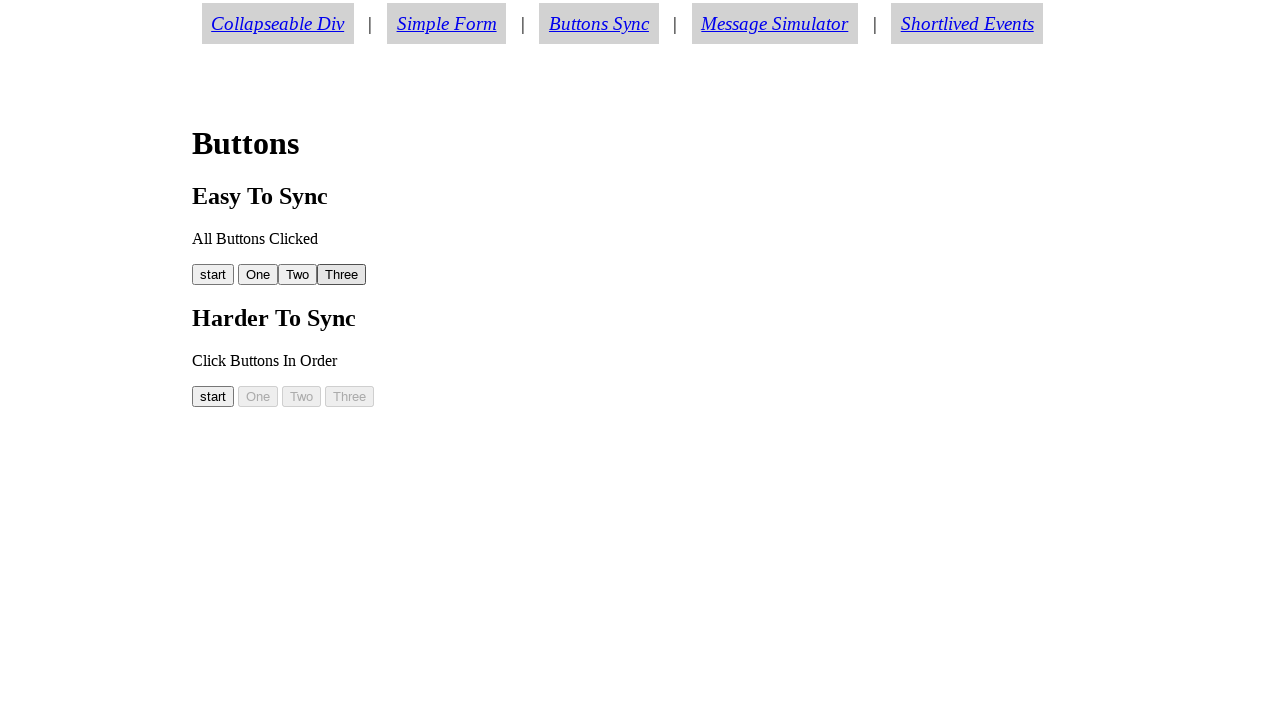

Verified success message displays 'All Buttons Clicked'
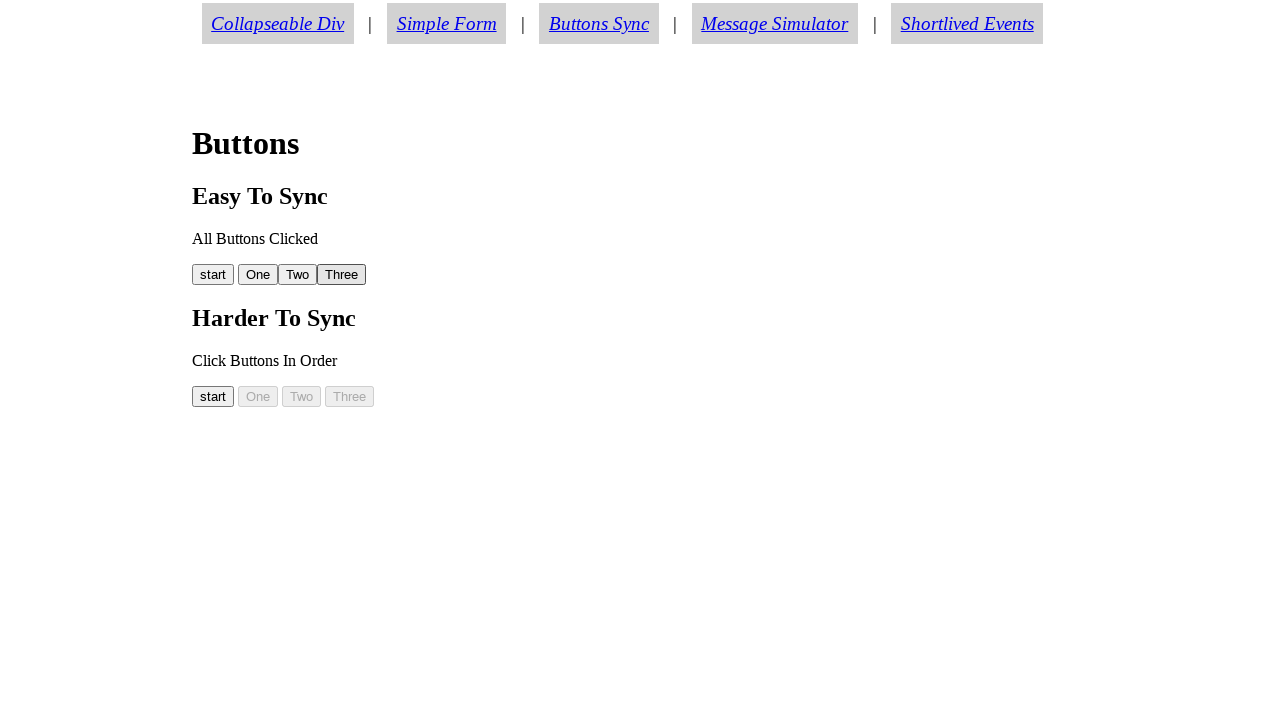

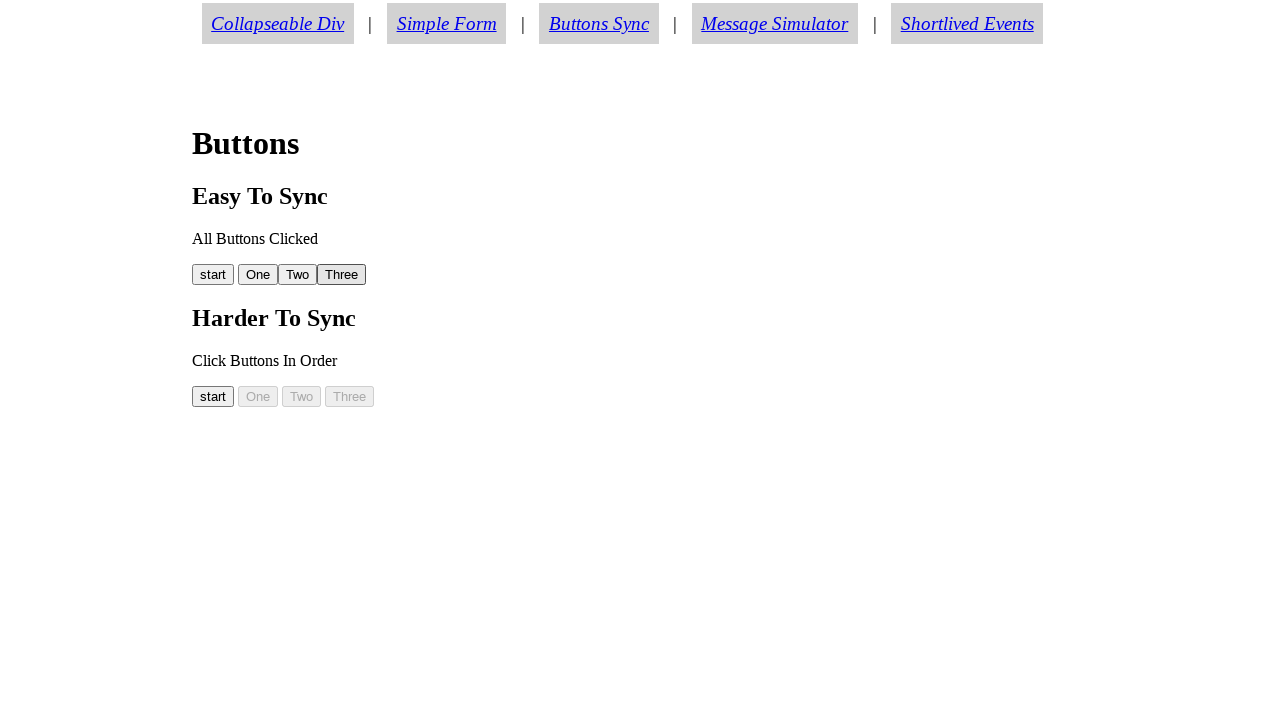